Tests the search functionality on python.org by entering "pycon" in the search box and submitting the search form.

Starting URL: https://www.python.org

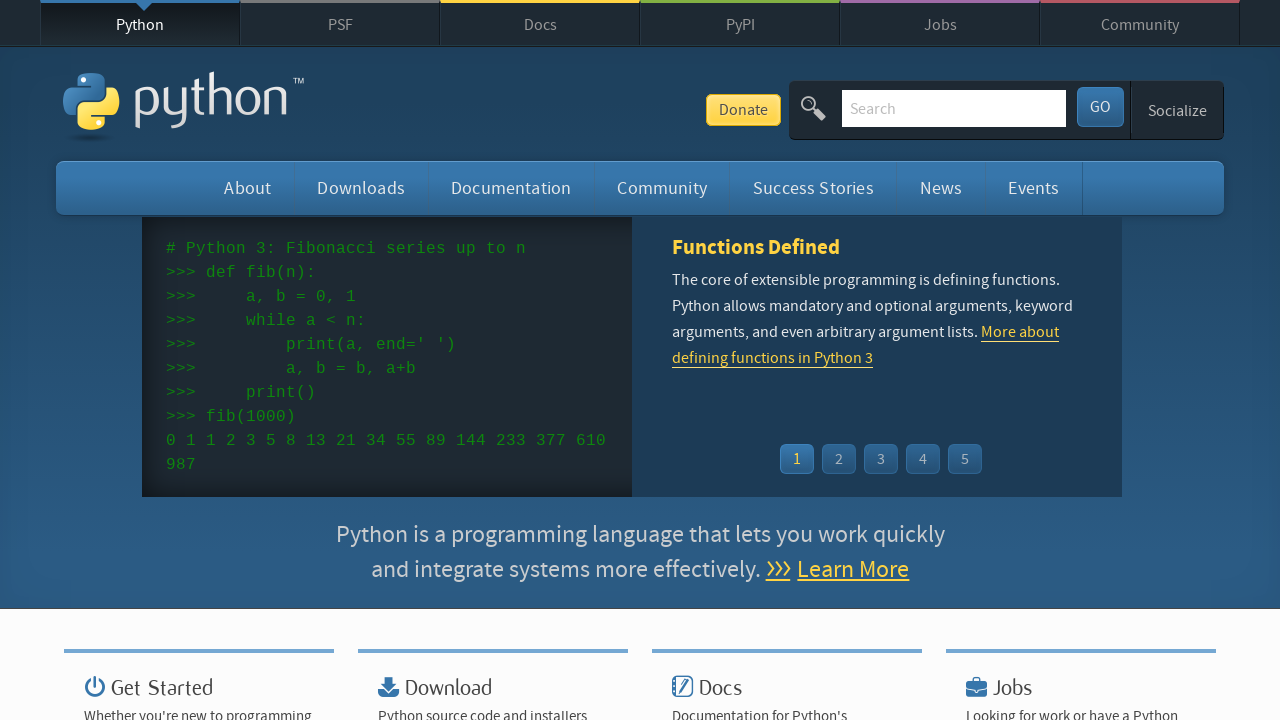

Filled search box with 'pycon' on input[name='q']
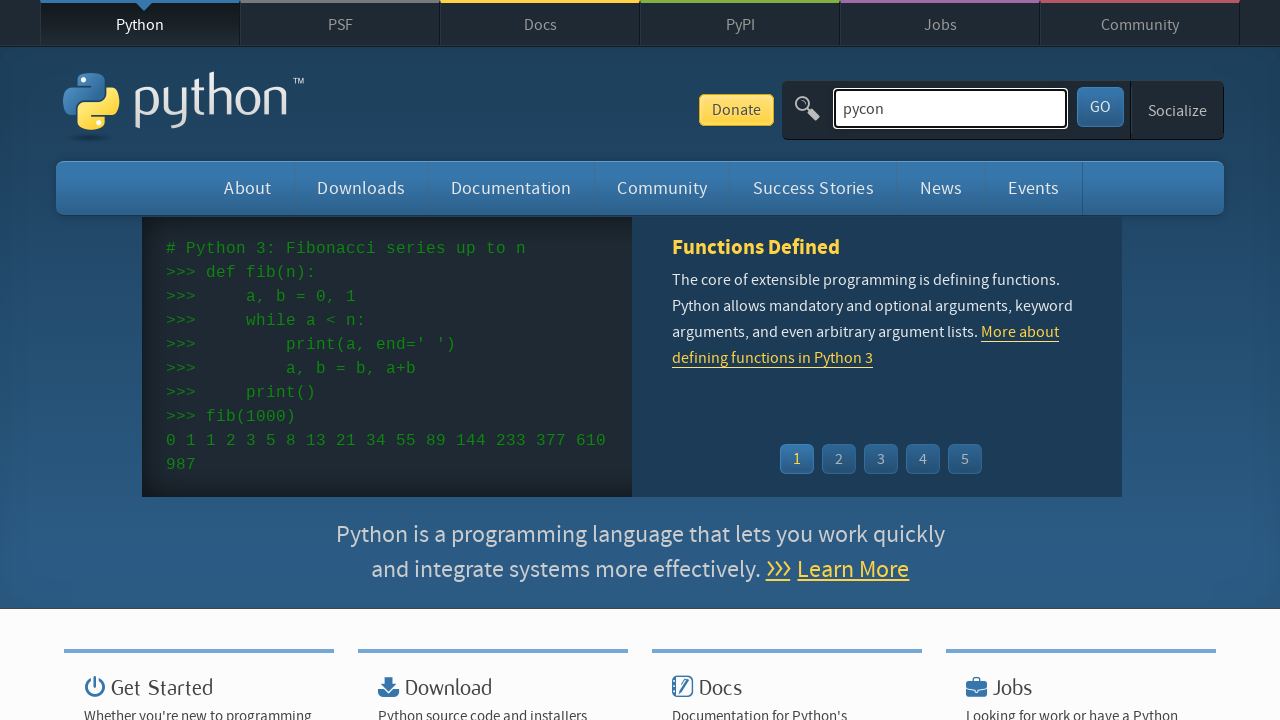

Pressed Enter to submit search form on input[name='q']
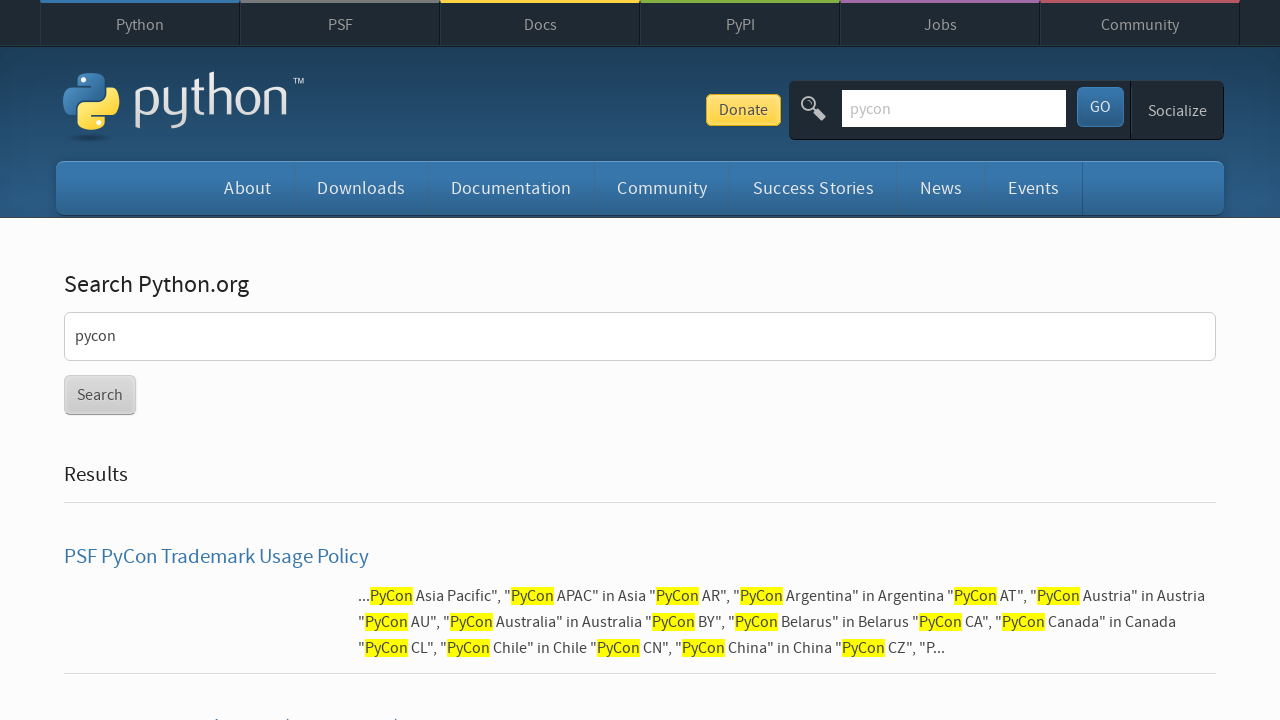

Search results page loaded successfully
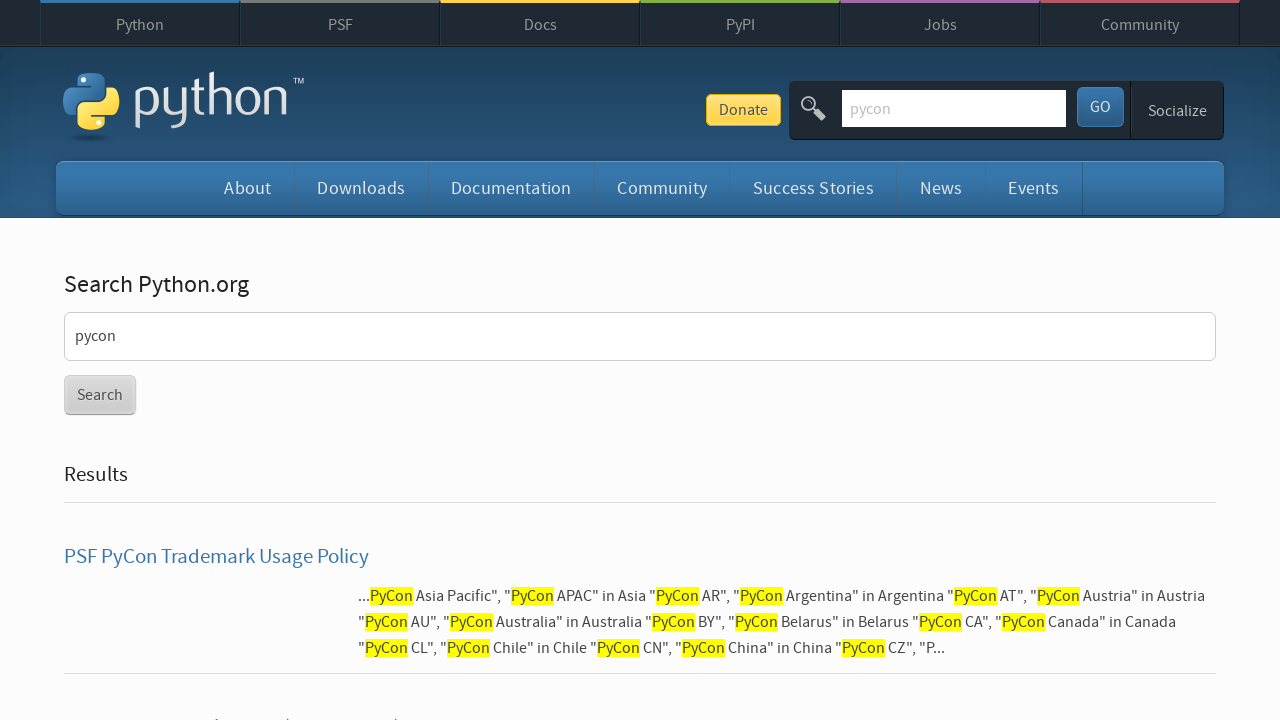

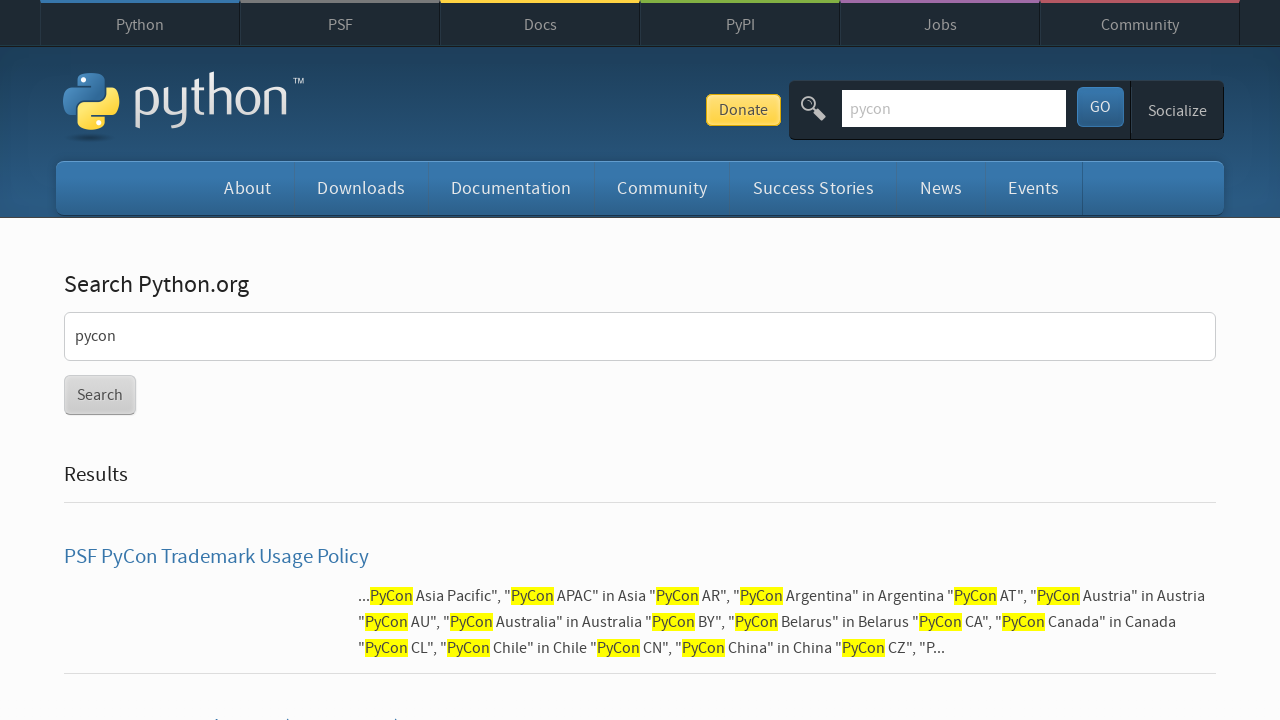